Tests drag-and-drop functionality on jQuery UI demo page by dragging an element and dropping it onto a target element within an iframe

Starting URL: https://jqueryui.com/droppable/

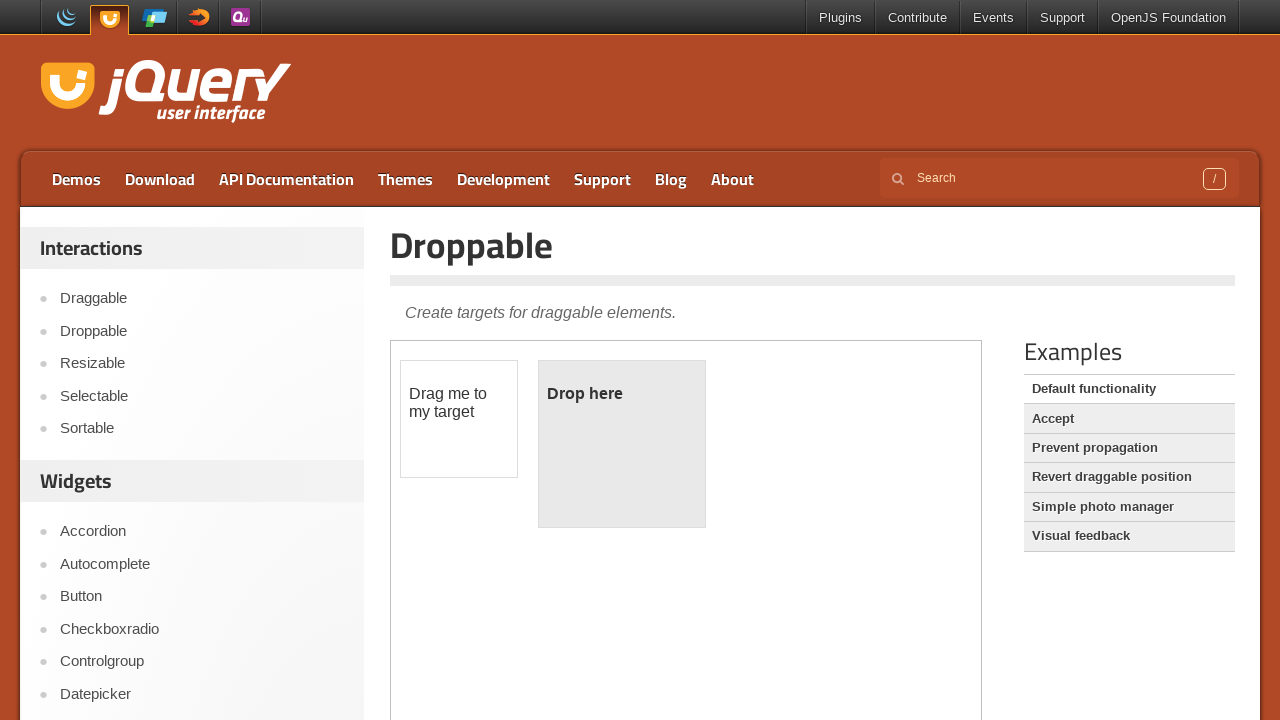

Located the demo iframe
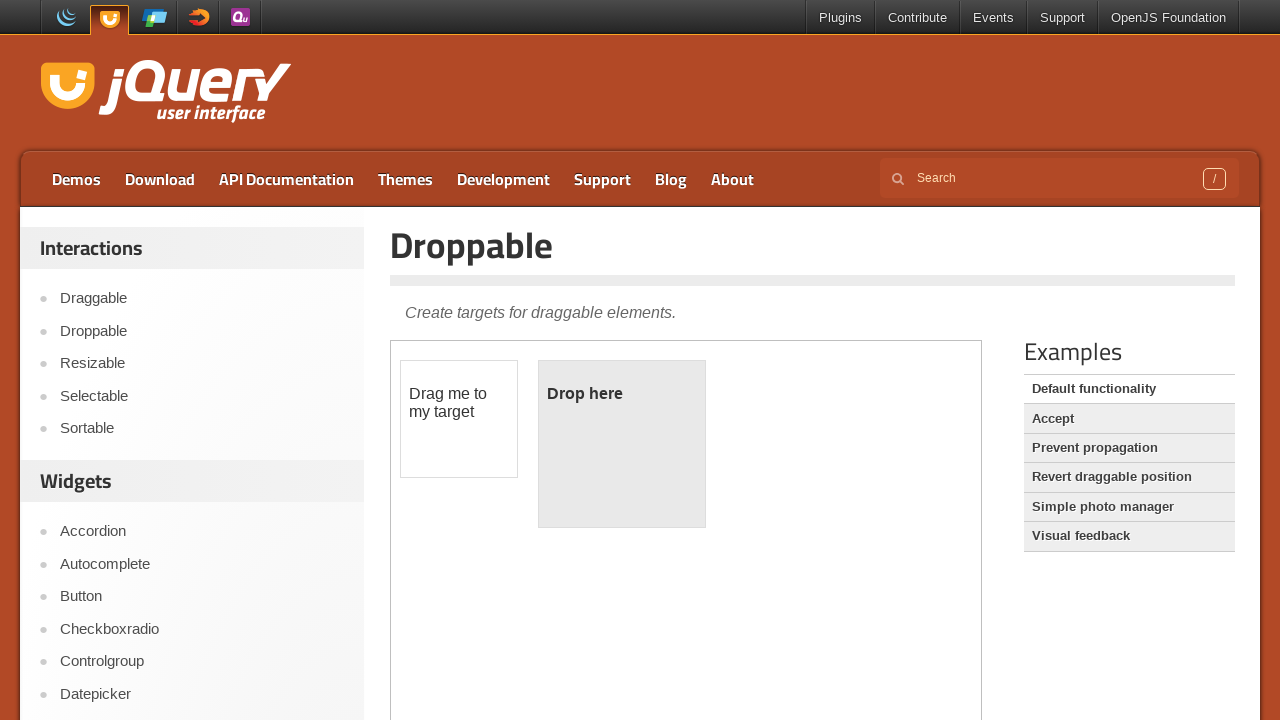

Located the draggable element with id 'draggable'
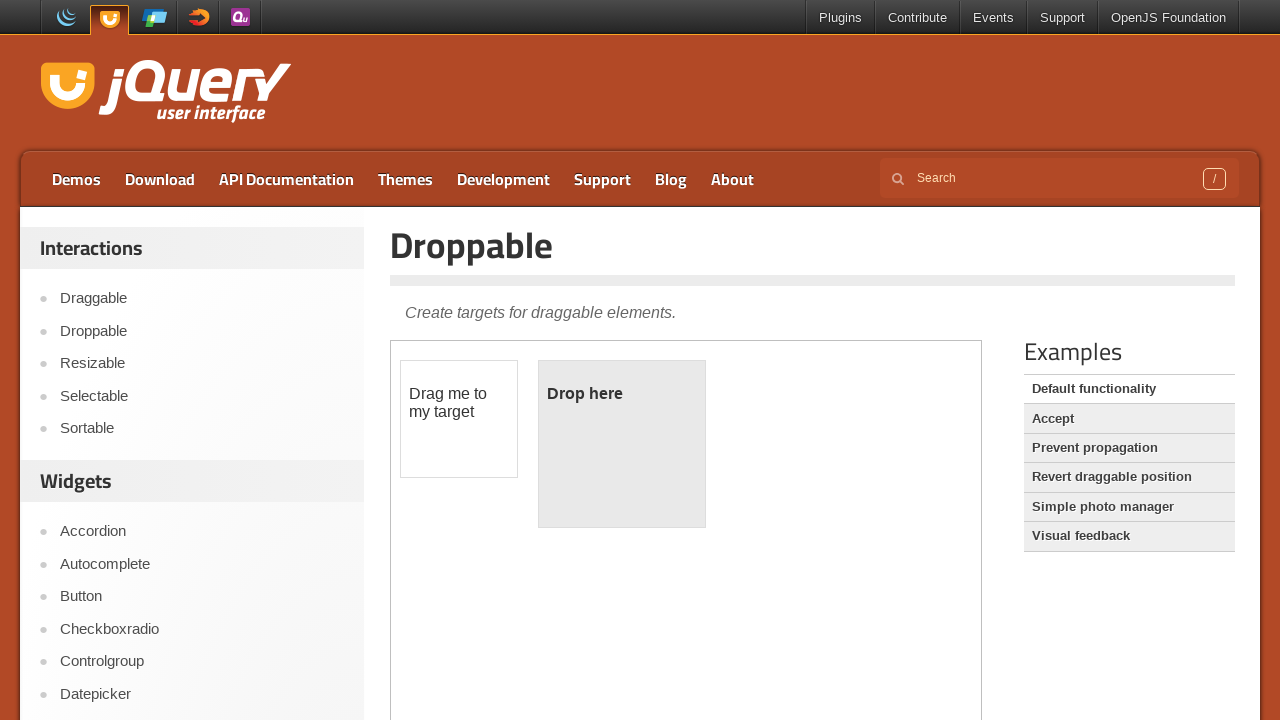

Located the droppable target element with id 'droppable'
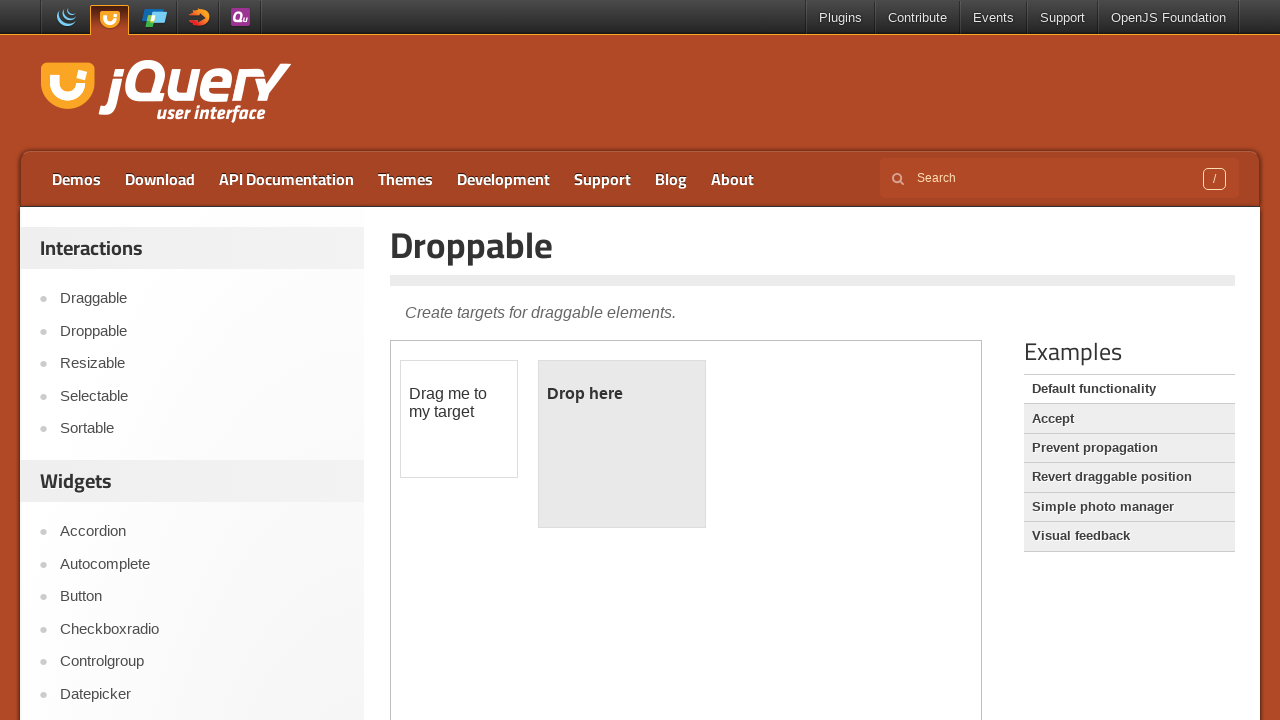

Dragged the draggable element and dropped it onto the droppable target at (622, 444)
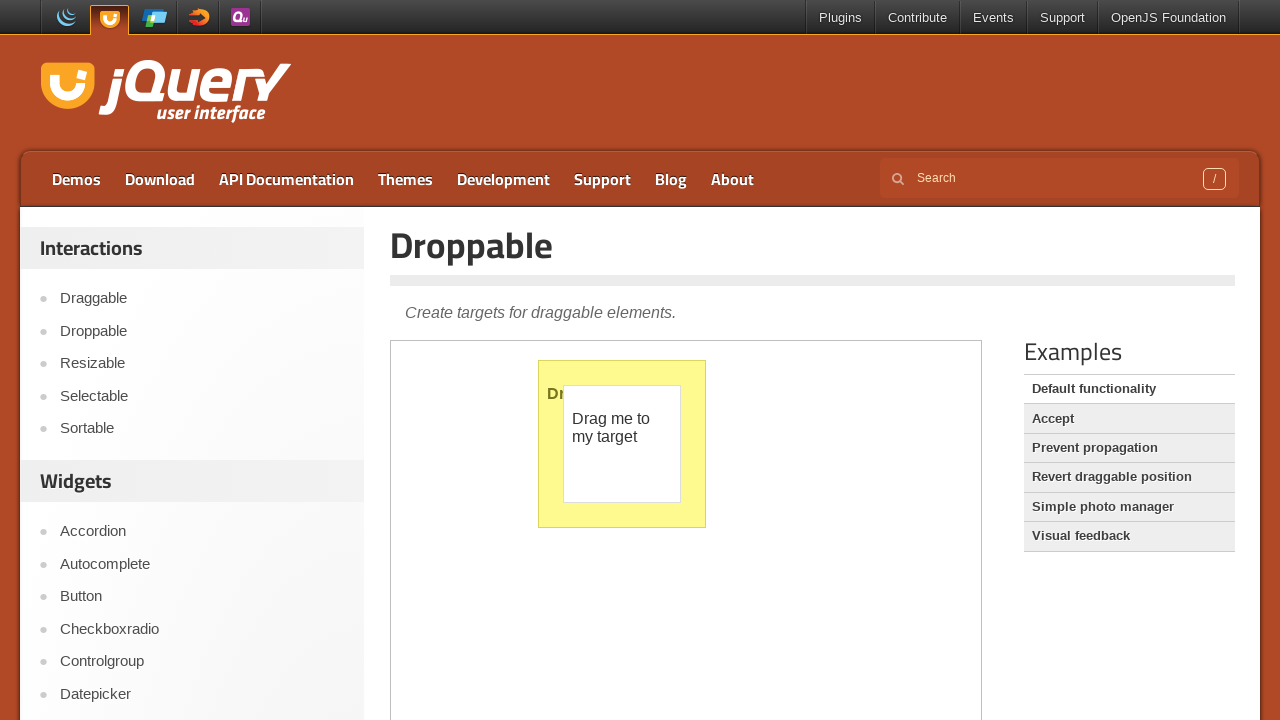

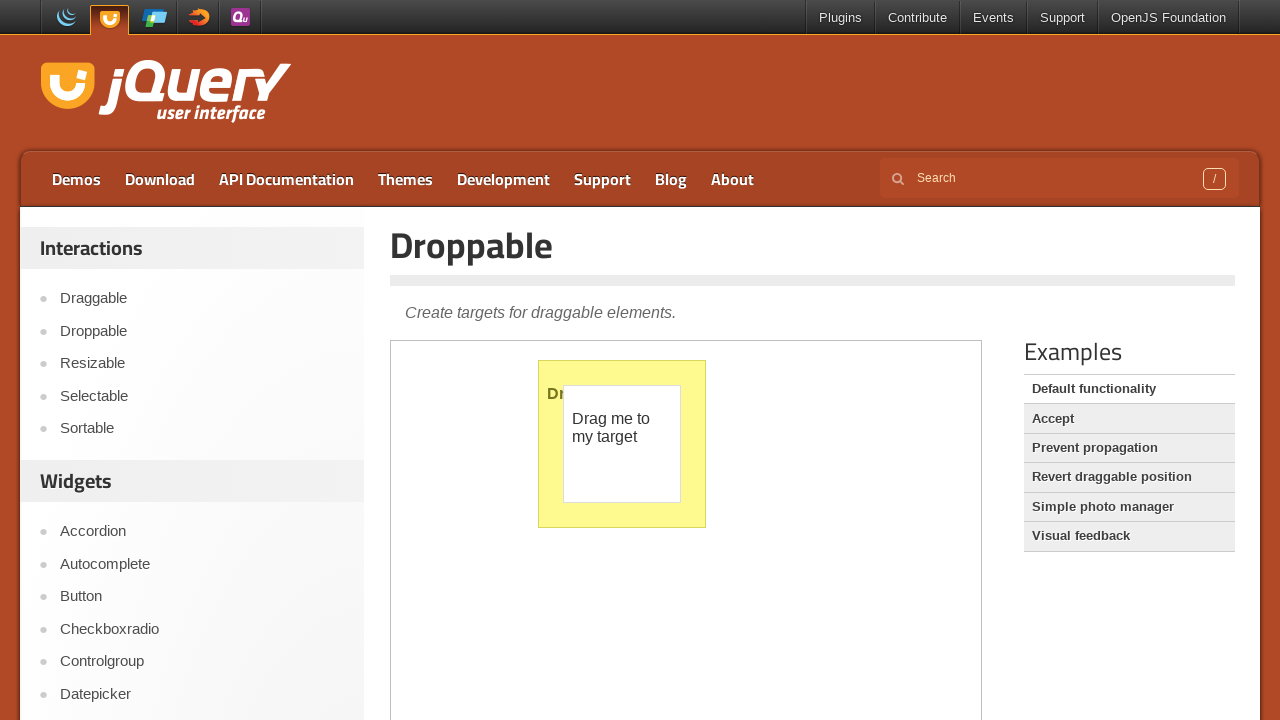